Tests iframe switching and multi-select dropdown functionality by switching to an iframe, selecting all options in a multi-select dropdown one by one, and then deselecting all options.

Starting URL: https://www.w3schools.com/tags/tryit.asp?filename=tryhtml_select_multiple

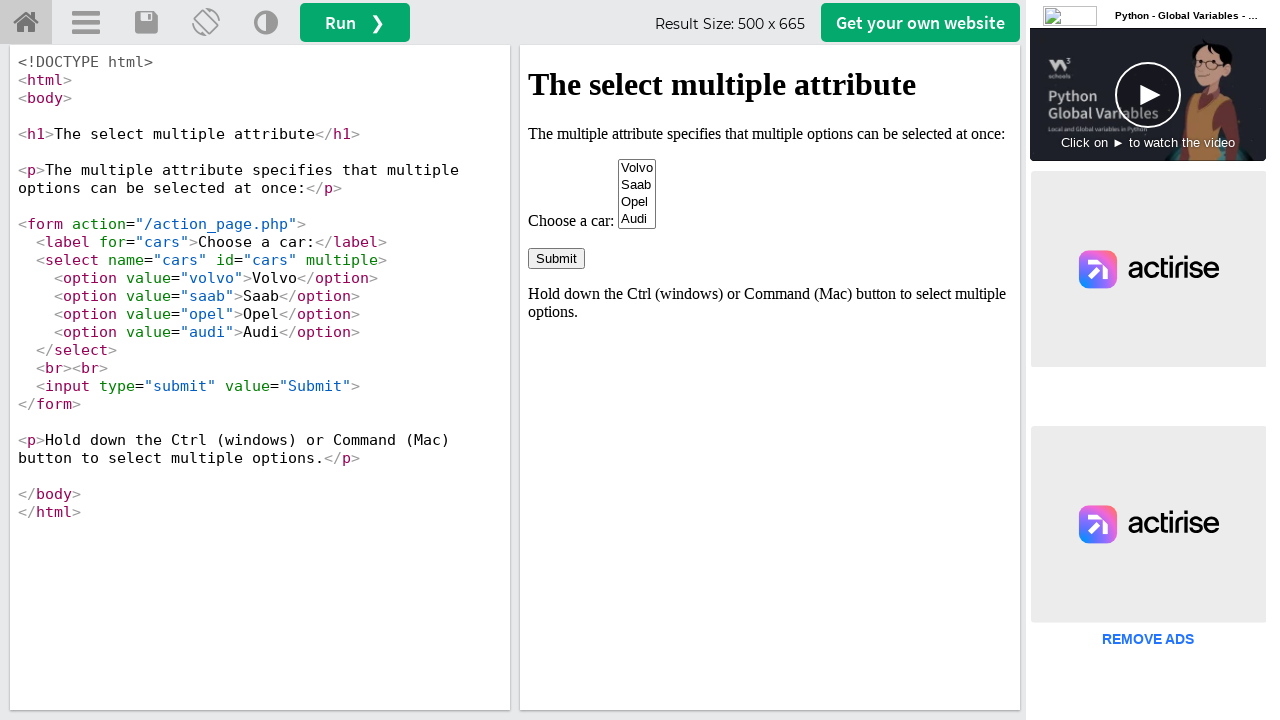

Located iframe with ID 'iframeResult'
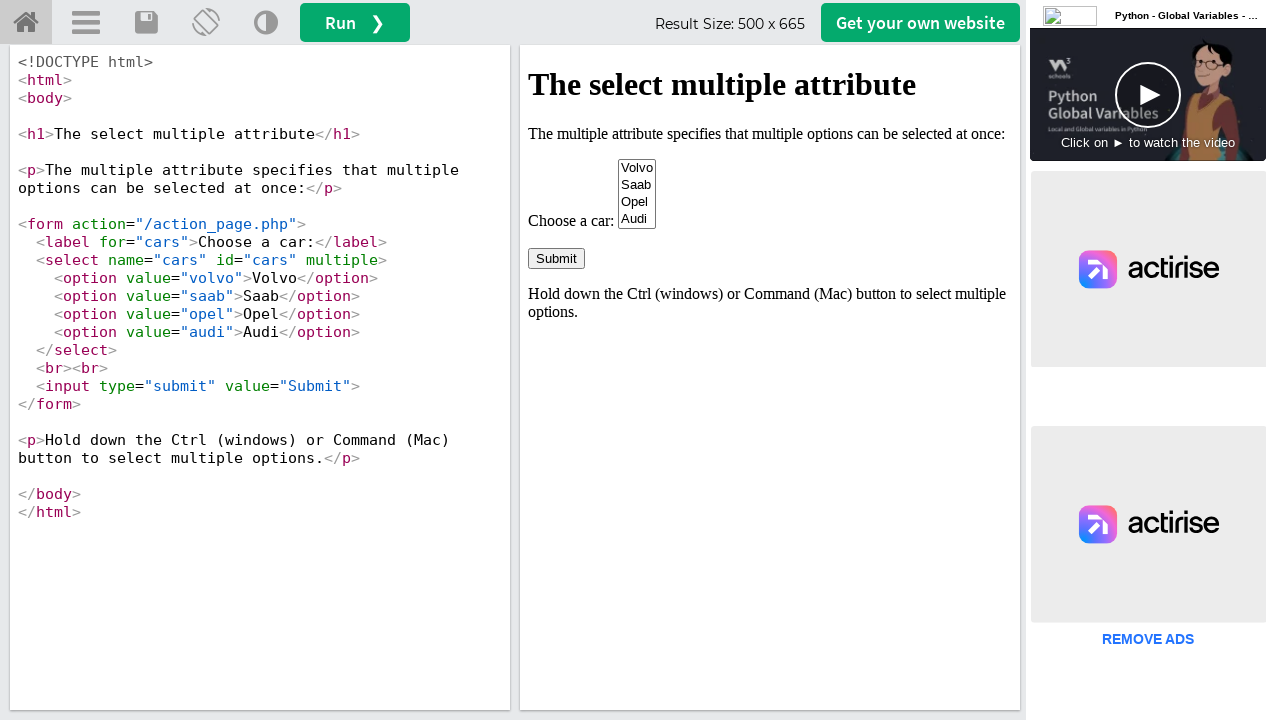

Located multi-select dropdown with ID 'cars' inside iframe
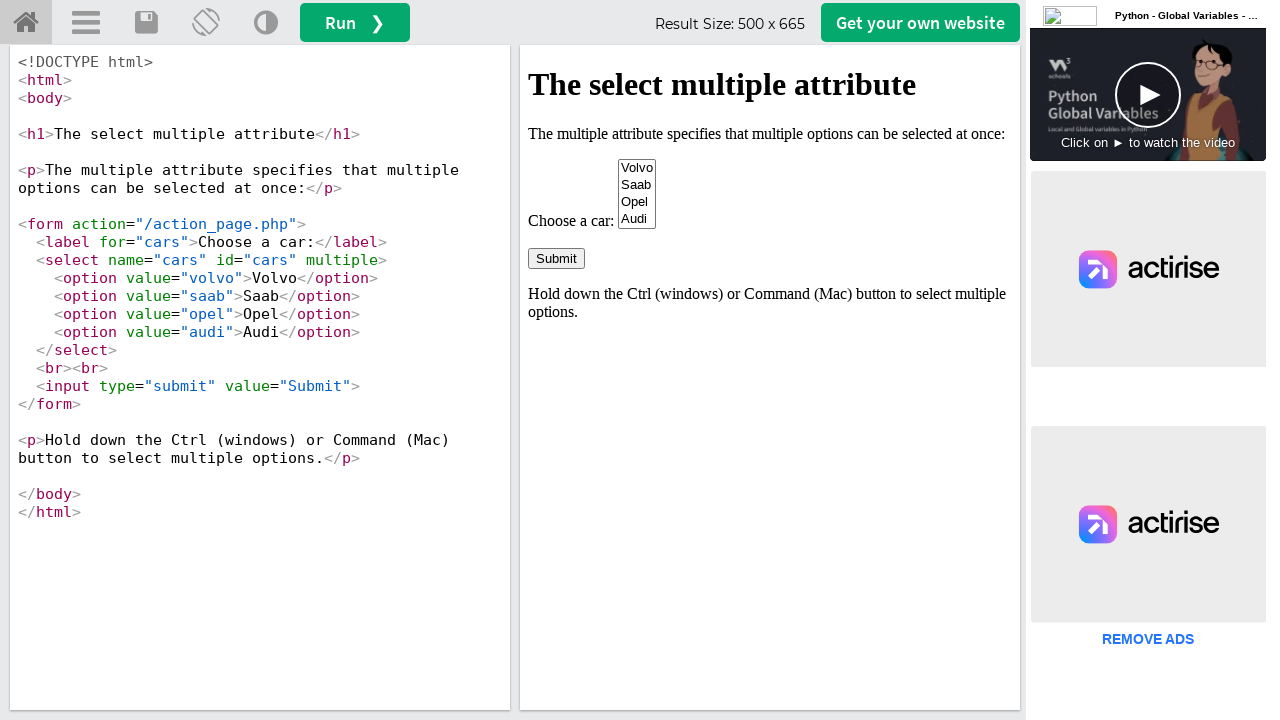

Selected option at index 0 (Volvo) on #iframeResult >> internal:control=enter-frame >> #cars
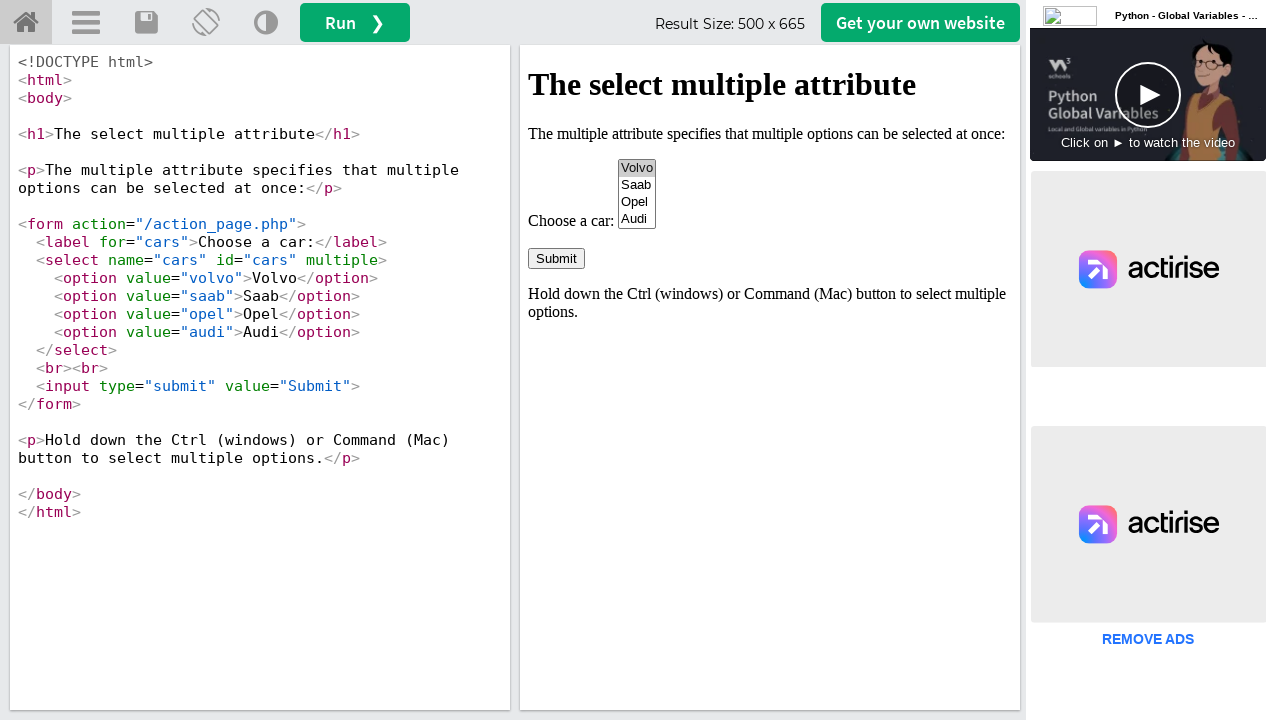

Selected option at index 1 (Saab) on #iframeResult >> internal:control=enter-frame >> #cars
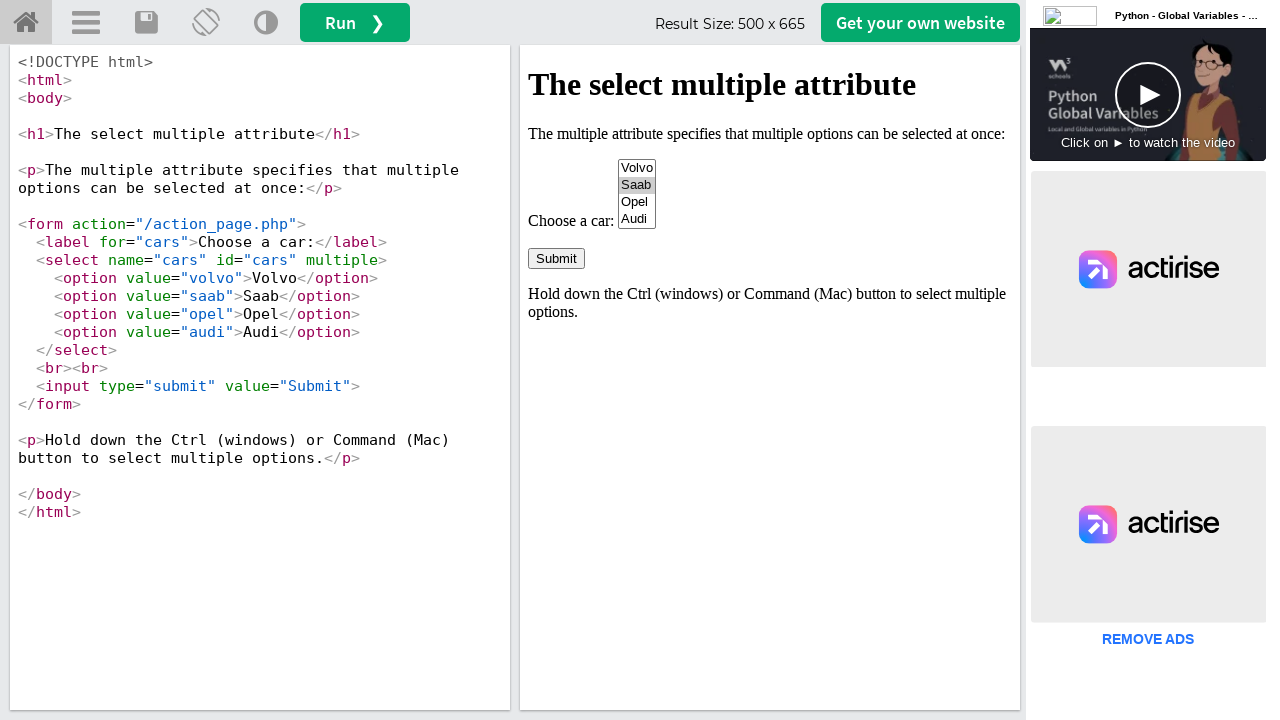

Selected option at index 2 (Opel) on #iframeResult >> internal:control=enter-frame >> #cars
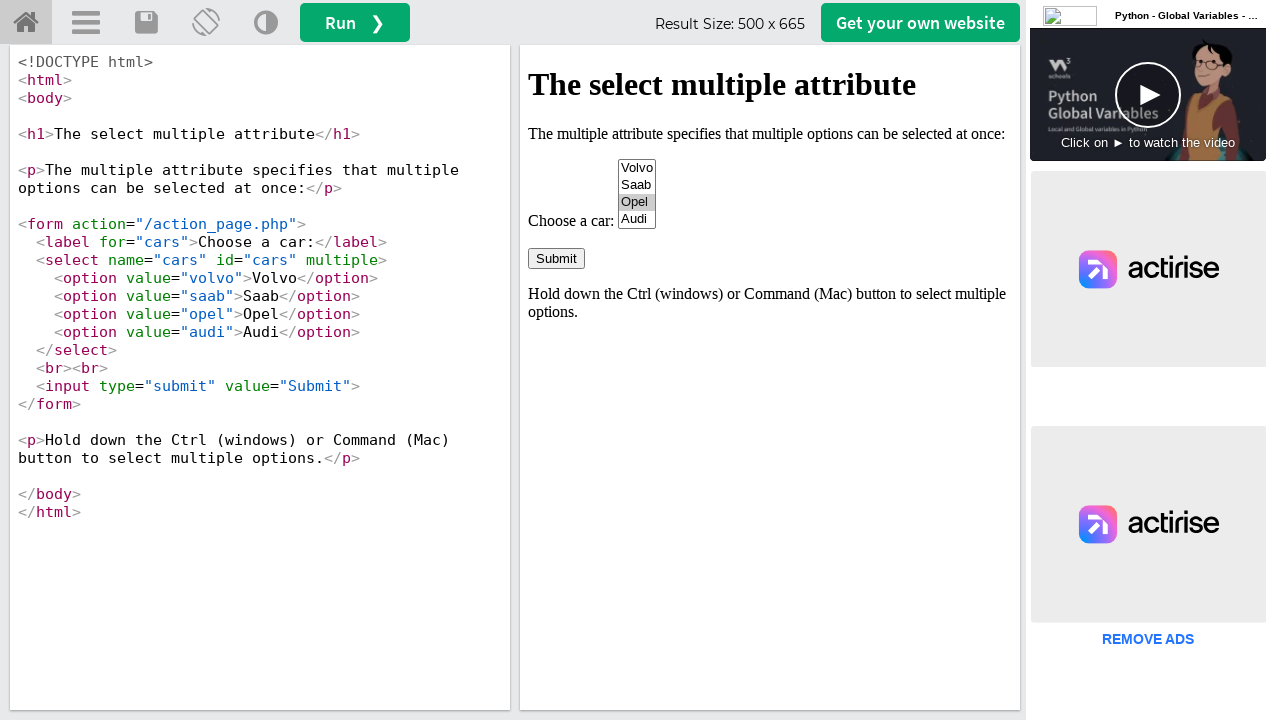

Selected option at index 3 (Audi) on #iframeResult >> internal:control=enter-frame >> #cars
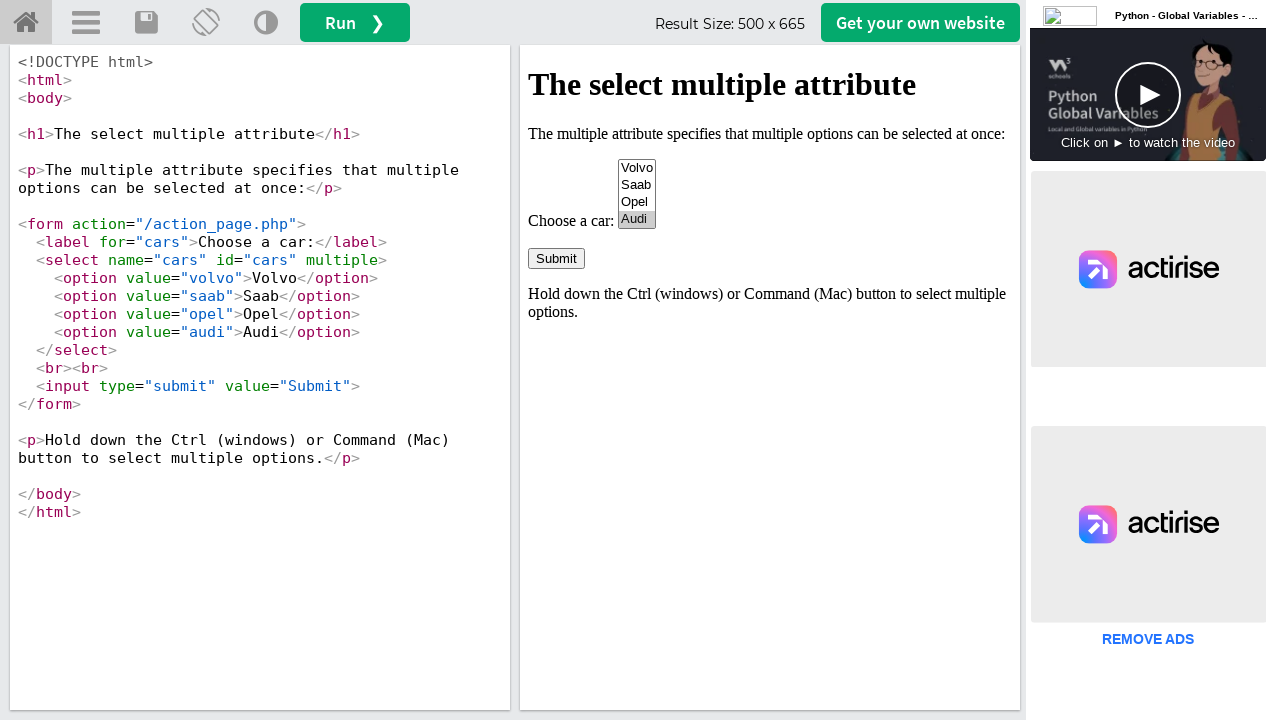

Waited 1000ms to view all selected options
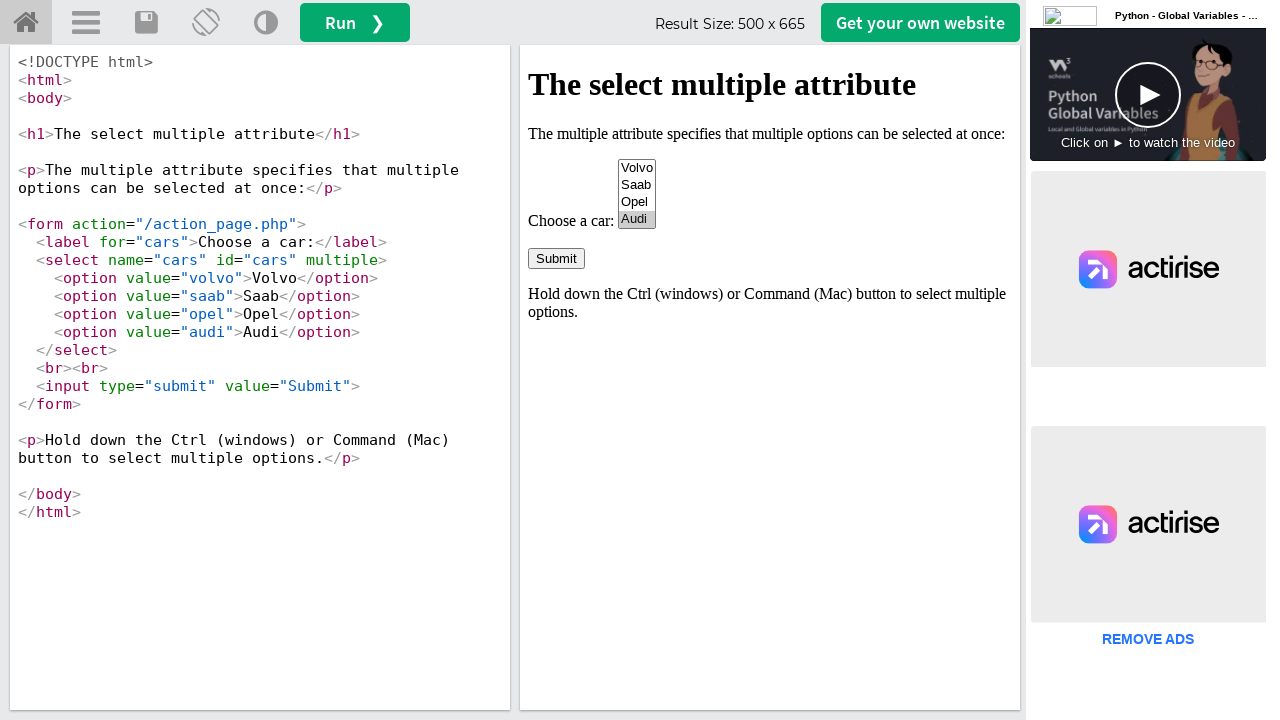

Deselected all options in the multi-select dropdown on #iframeResult >> internal:control=enter-frame >> #cars
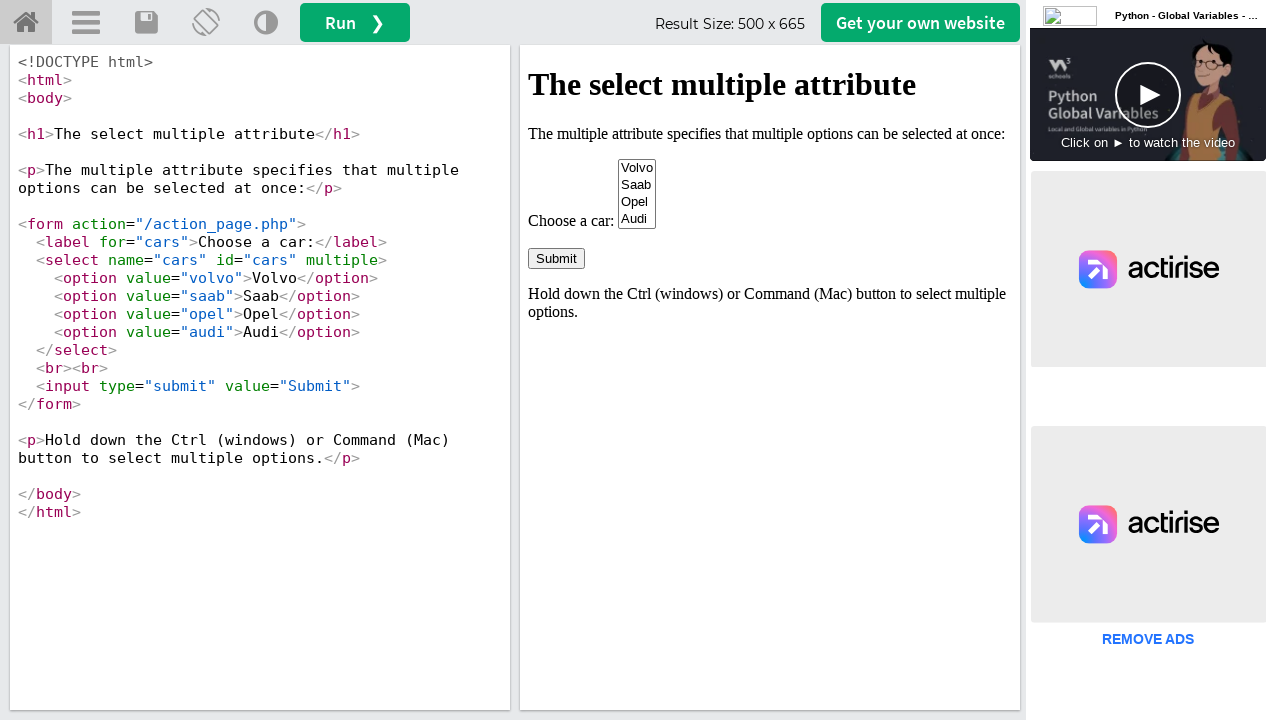

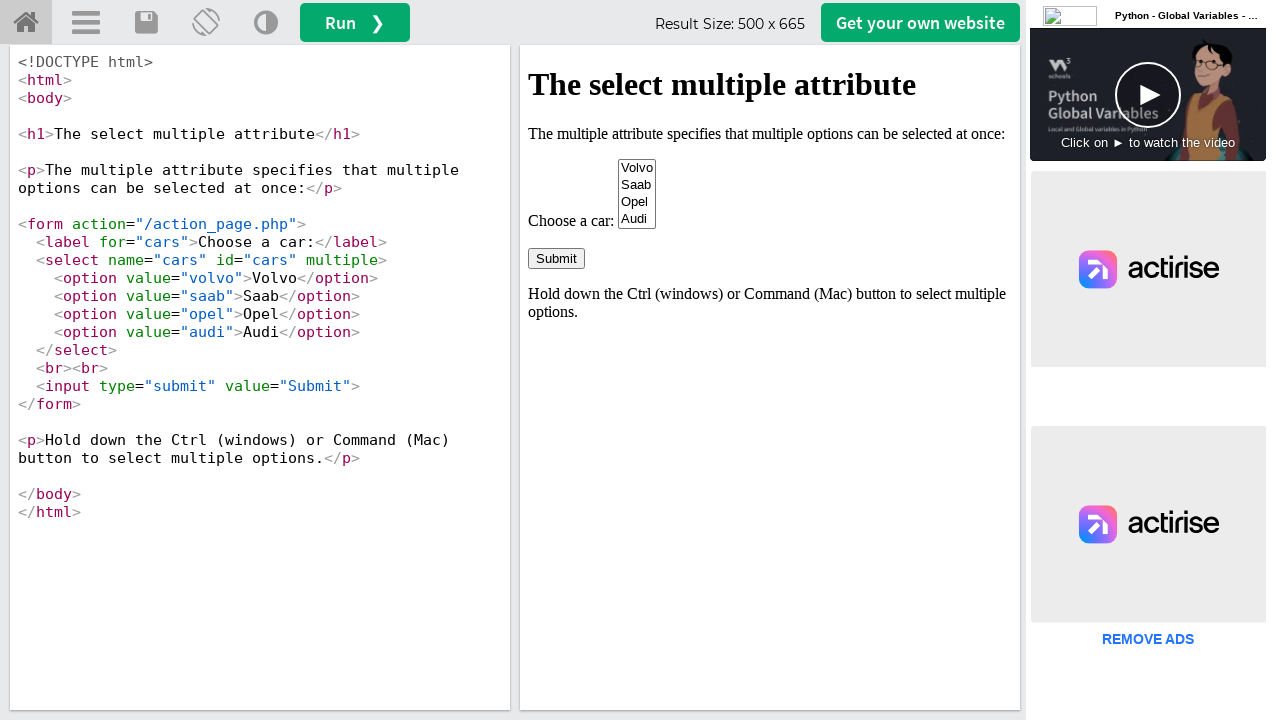